Tests HTML5 drag and drop functionality by dragging elements between two columns and verifying the elements have swapped positions

Starting URL: https://automationfc.github.io/drag-drop-html5/

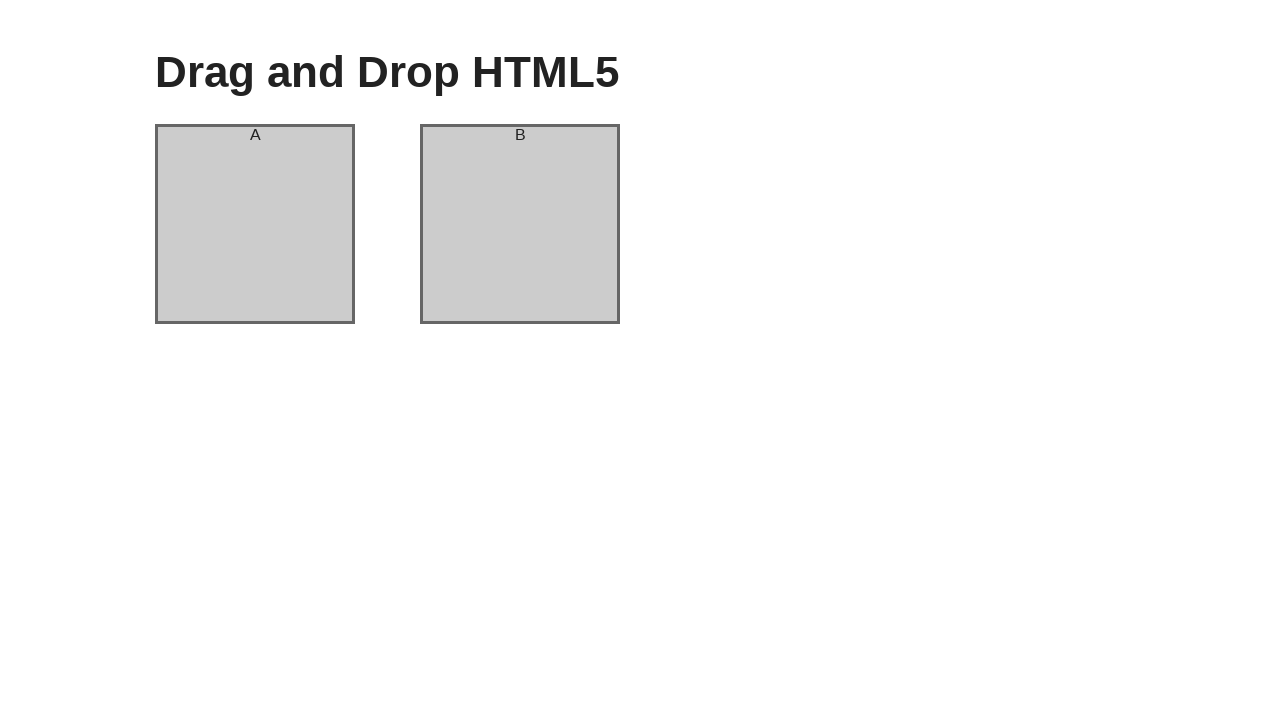

Dragged column A element to column B at (520, 224)
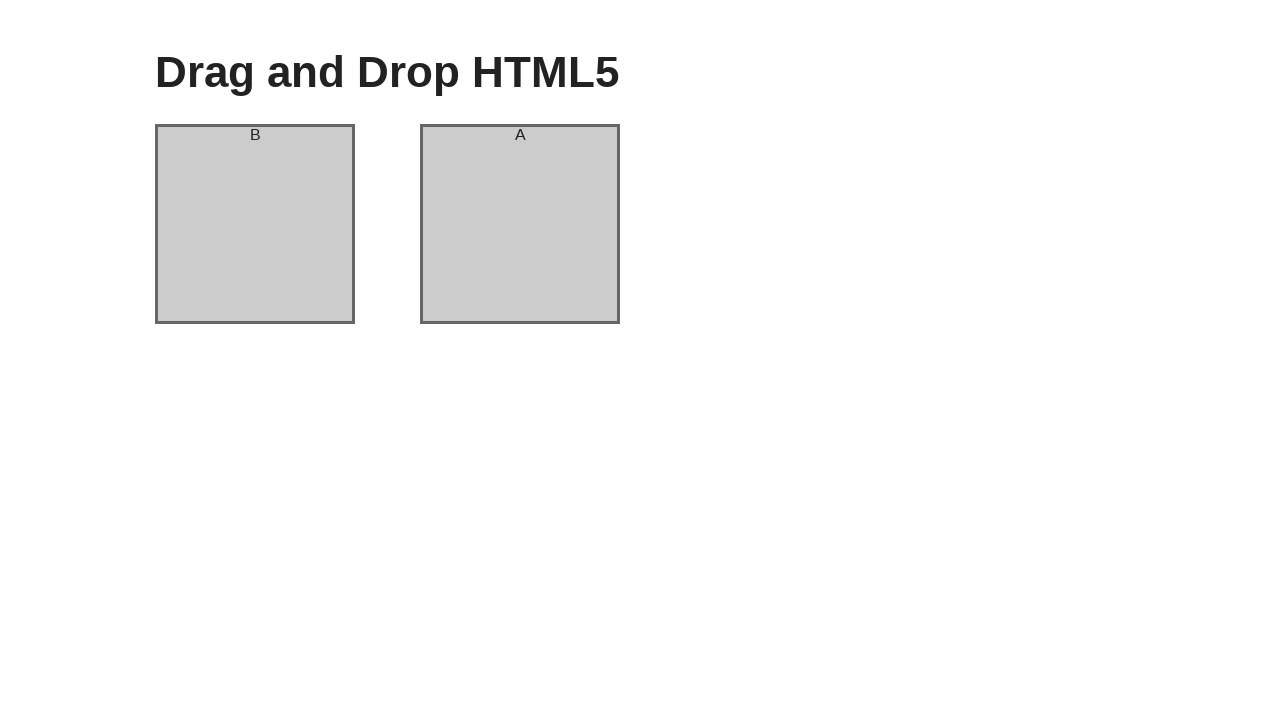

Verified that column B header is now in column A position
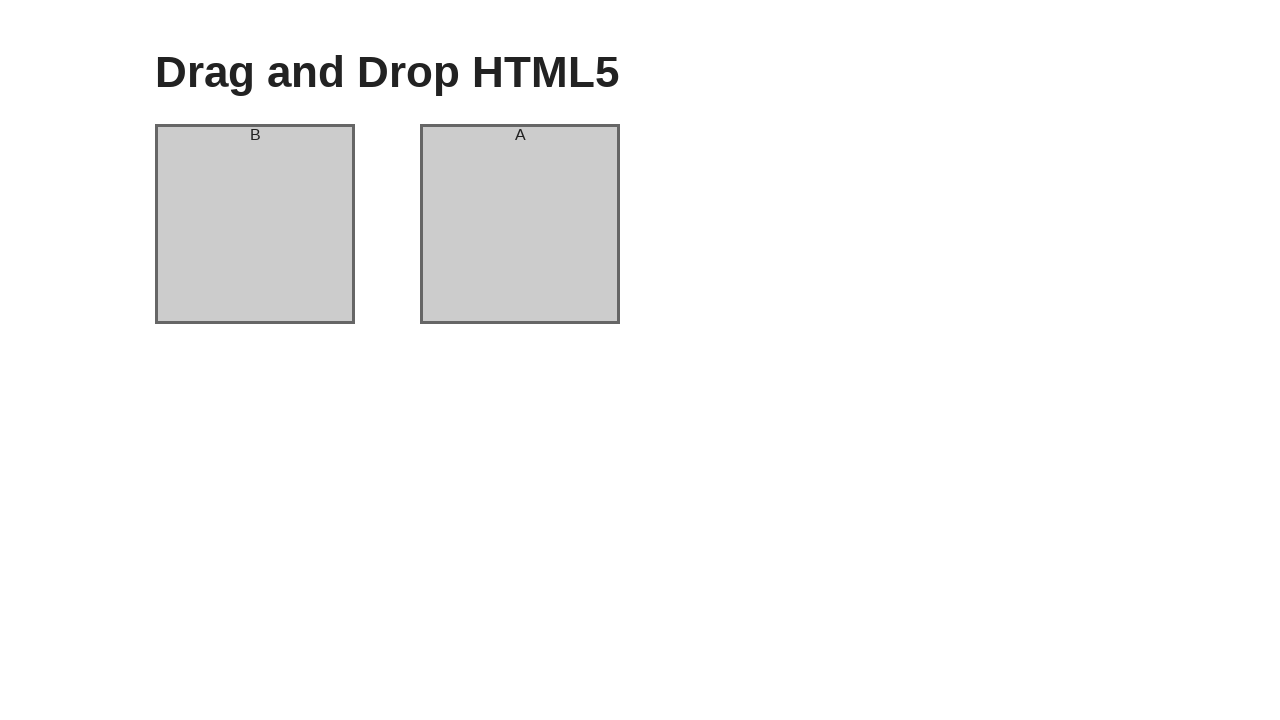

Dragged column B element back to column A at (255, 224)
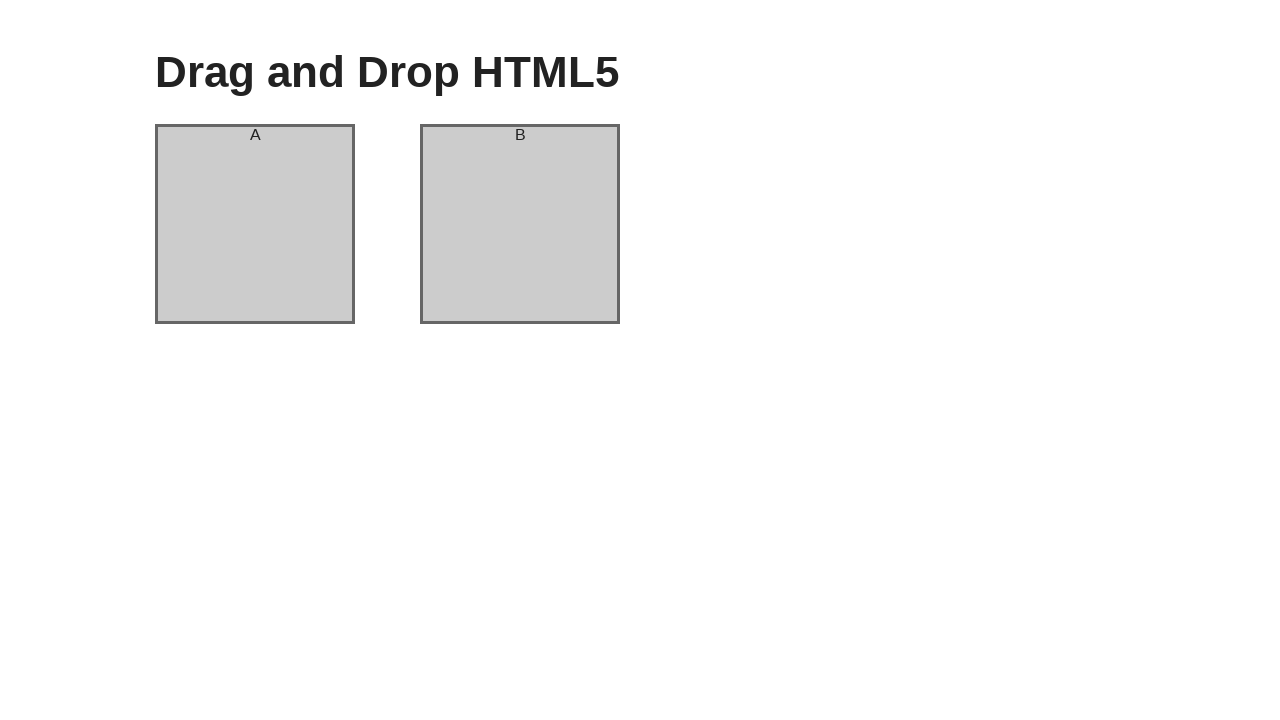

Dragged column A element to column B again at (520, 224)
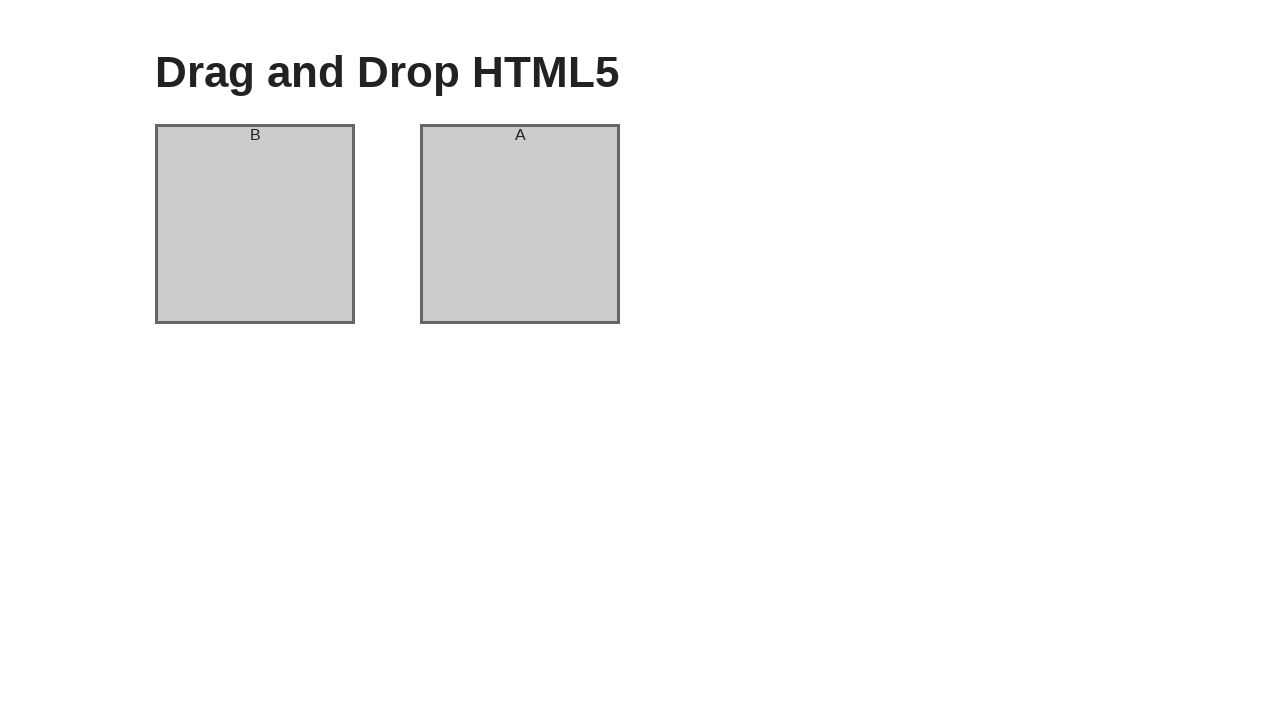

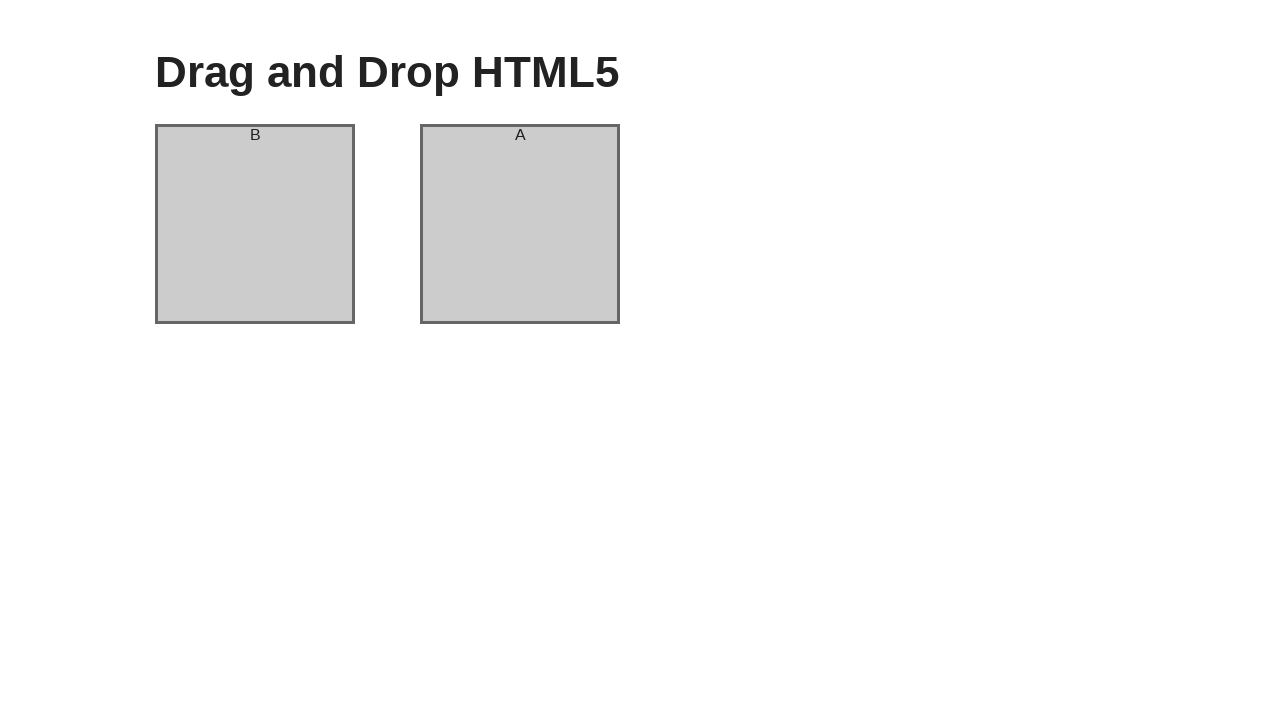